Searches for a kanji character on the Yookoso study site by filling the search field and clicking submit

Starting URL: https://www.yookoso.com/study/kanji-study/

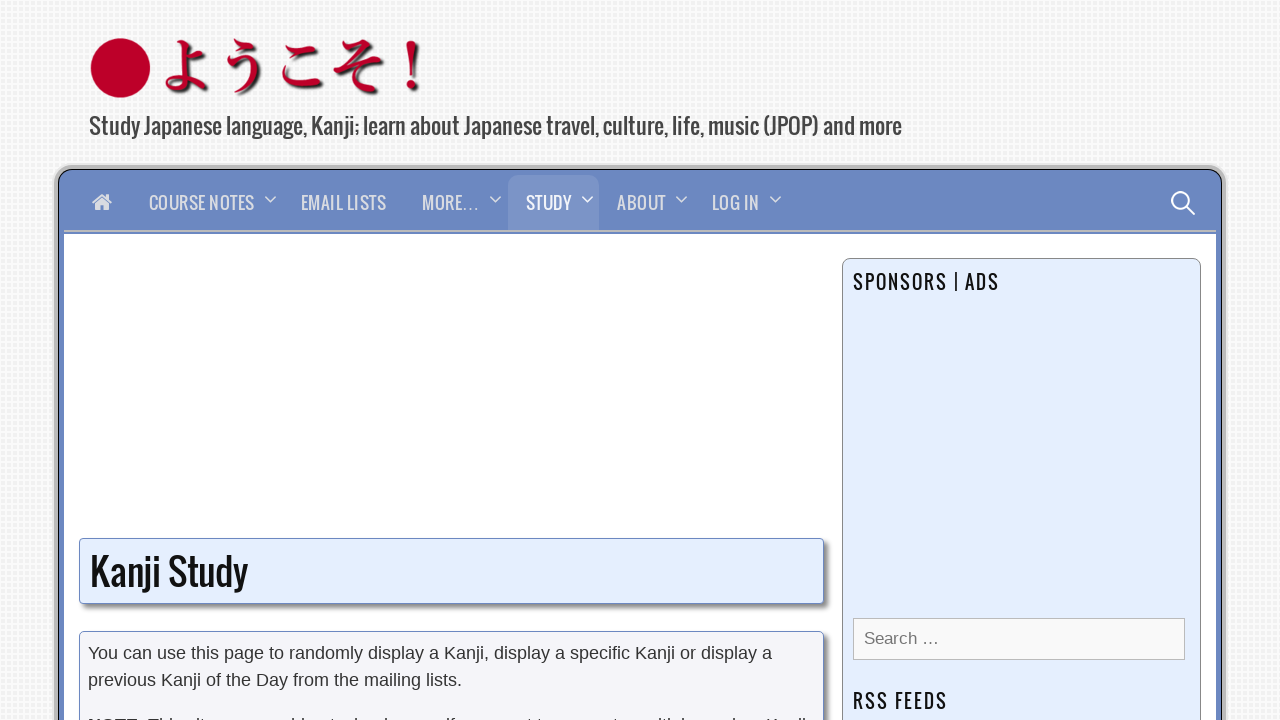

Search input field loaded on Yookoso kanji study page
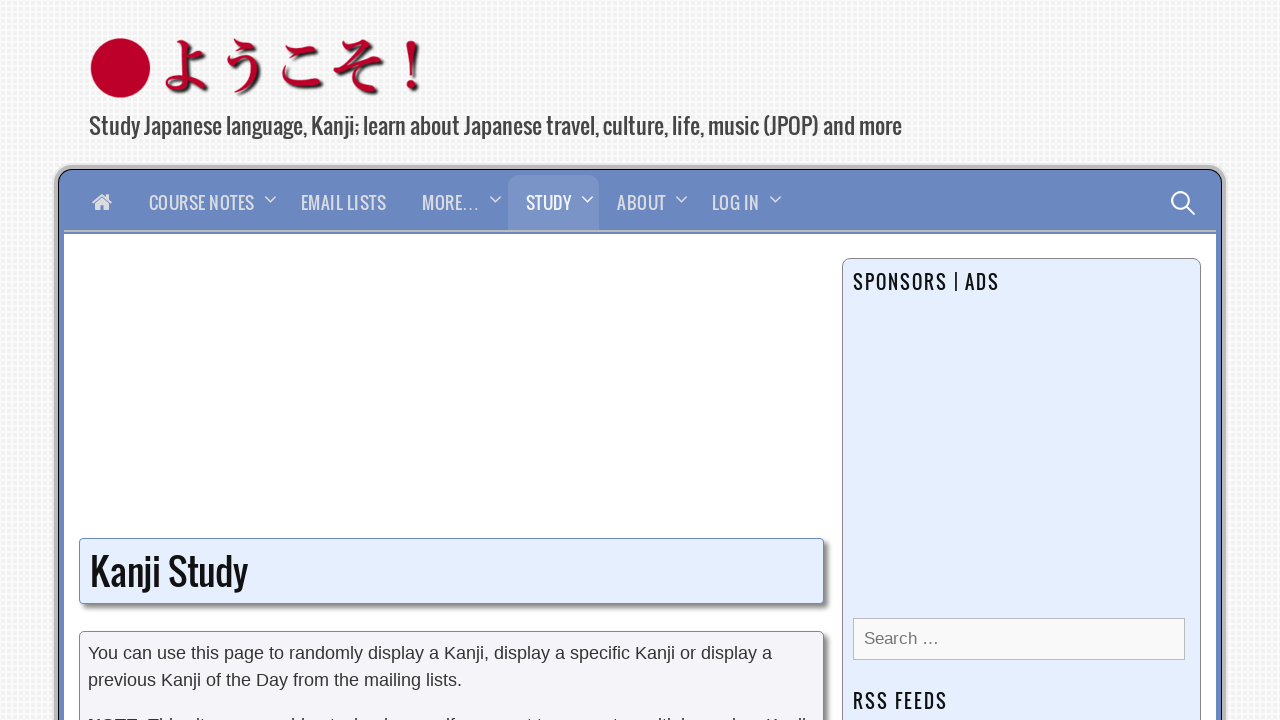

Filled search field with kanji character '絢' on xpath=/html/body/div[2]/div[2]/div/div[1]/div/div/div[3]/form/p[2]/input[1]
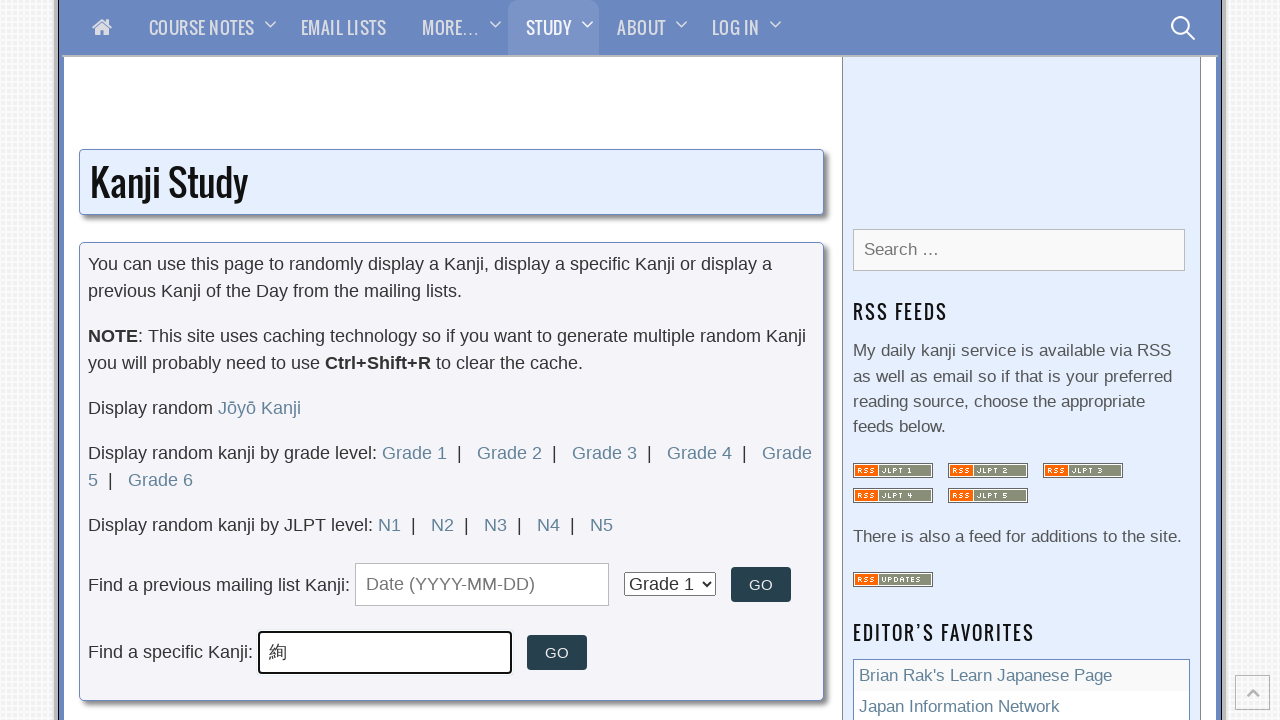

Clicked submit button to search for kanji at (557, 653) on xpath=/html/body/div[2]/div[2]/div/div[1]/div/div/div[3]/form/p[2]/input[2]
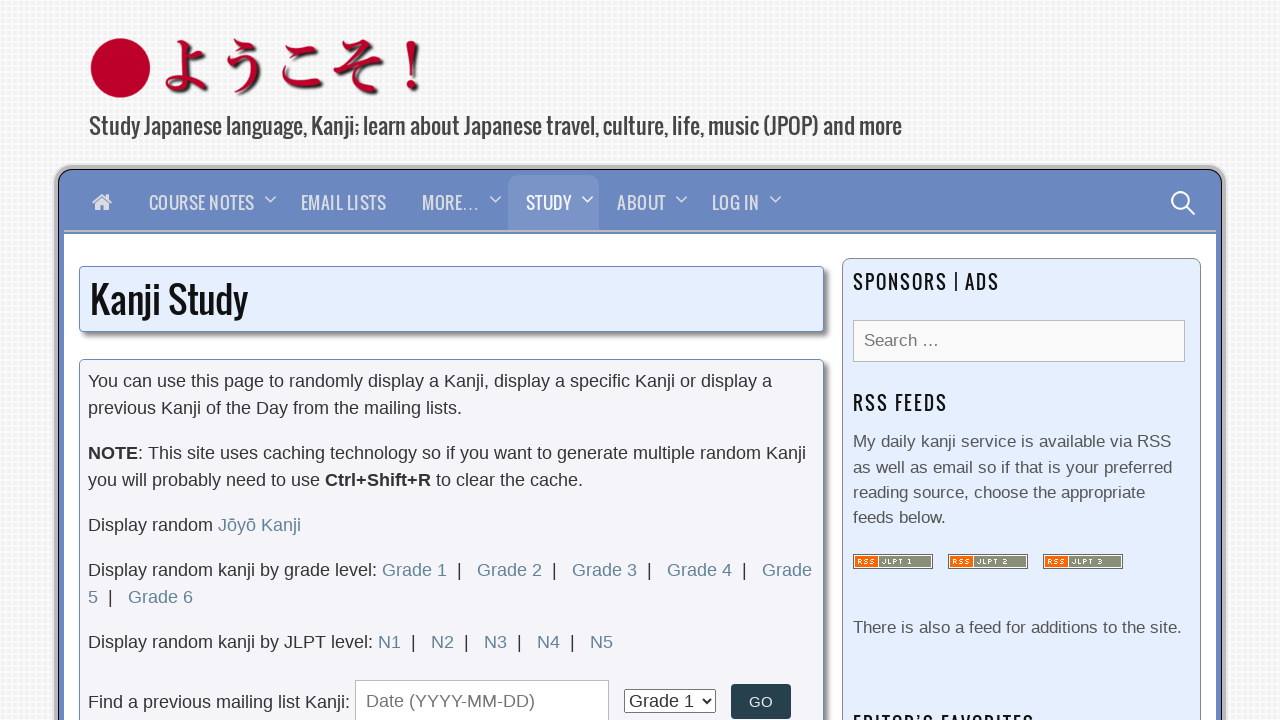

Kanji search results loaded and kanji image element displayed
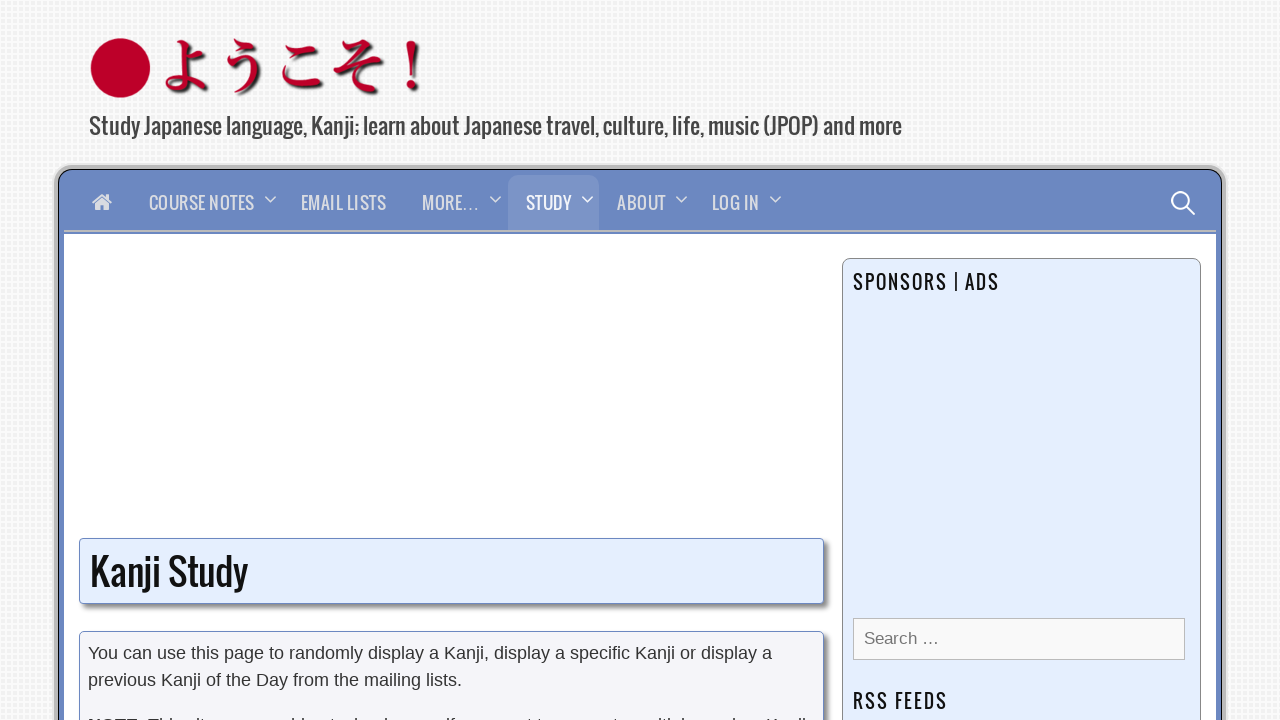

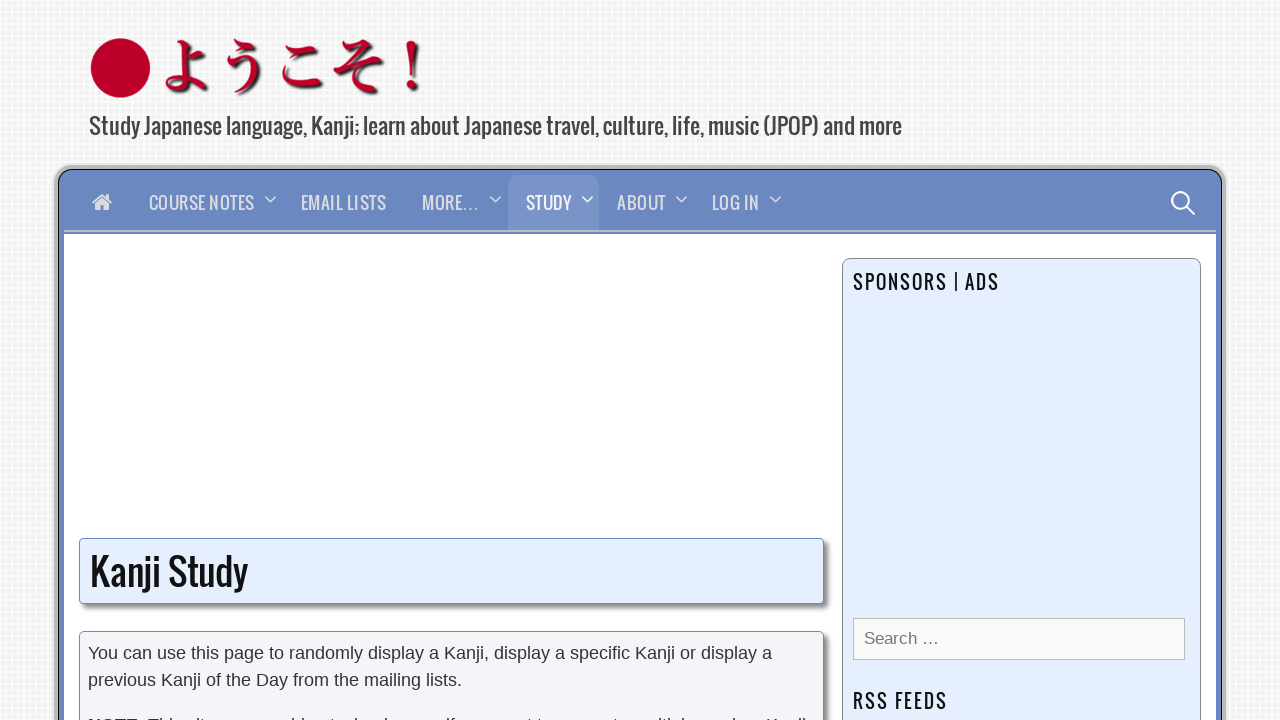